Tests the product search functionality on a practice e-commerce site by typing a search query, verifying filtered products appear, and clicking "Add to Cart" on one of the products.

Starting URL: https://rahulshettyacademy.com/seleniumPractise/#/

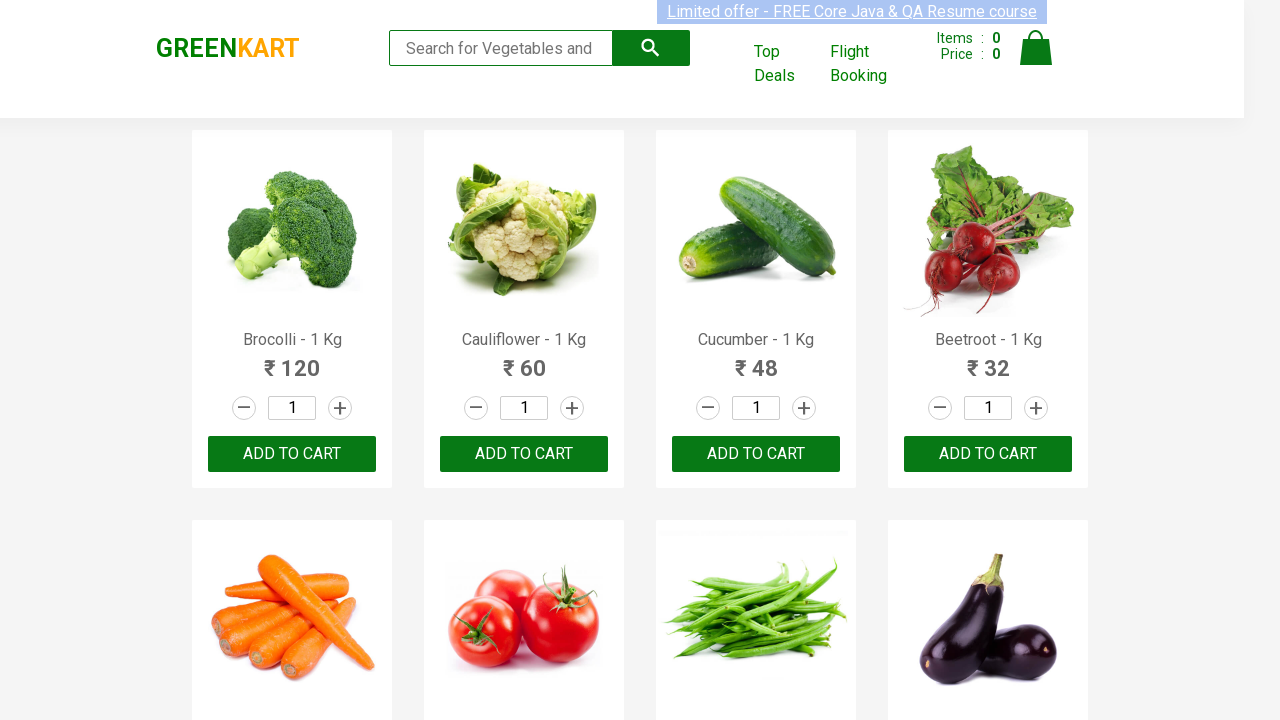

Typed 'ca' in the search box on .search-keyword
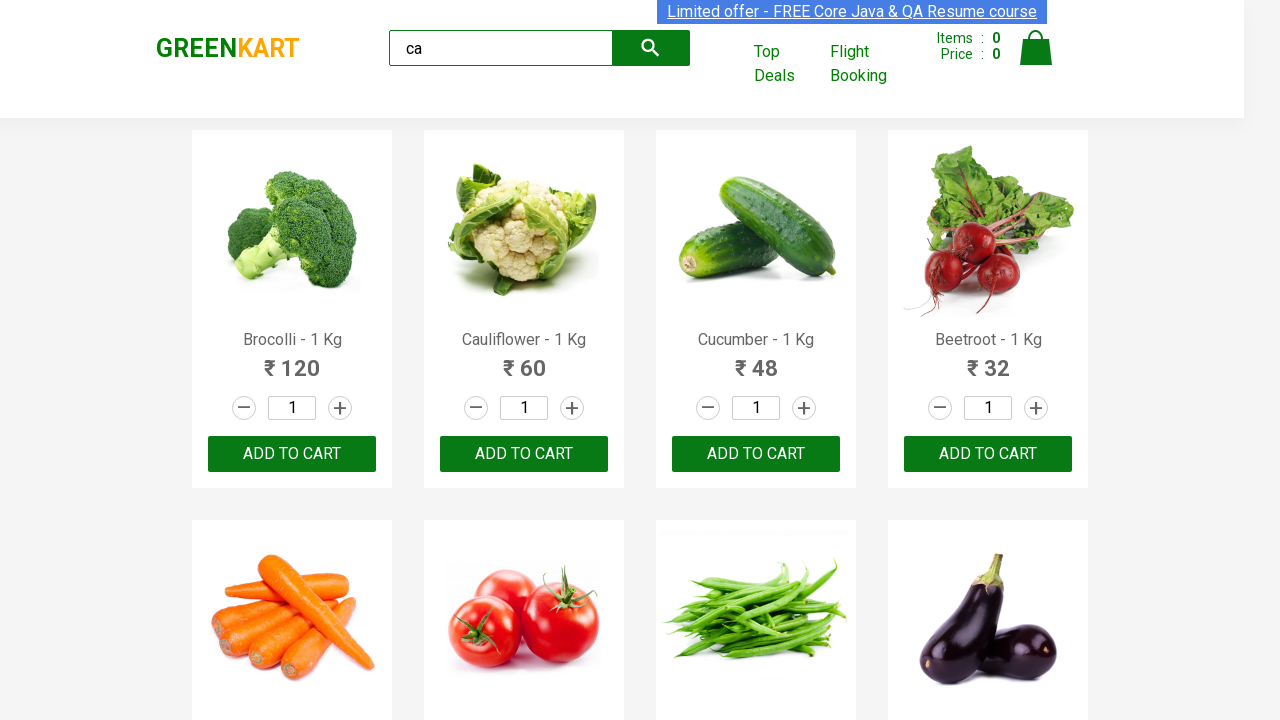

Waited for products to filter and load
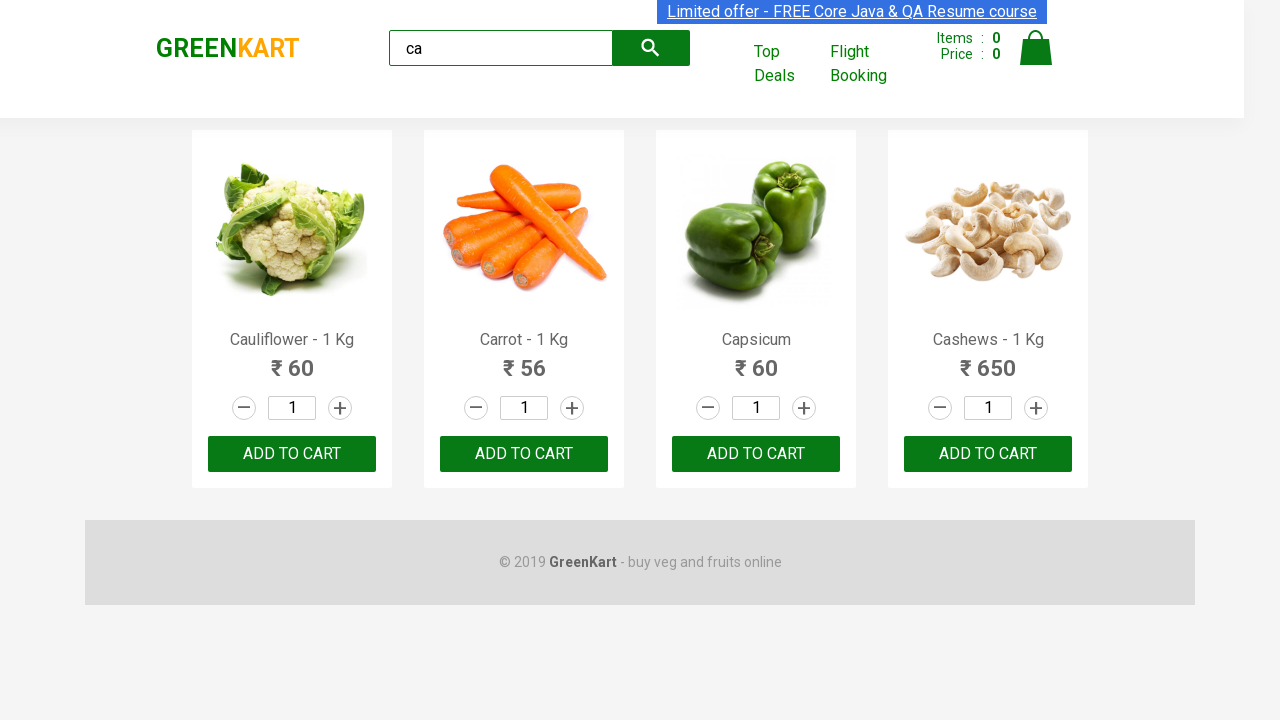

Verified that filtered products are visible
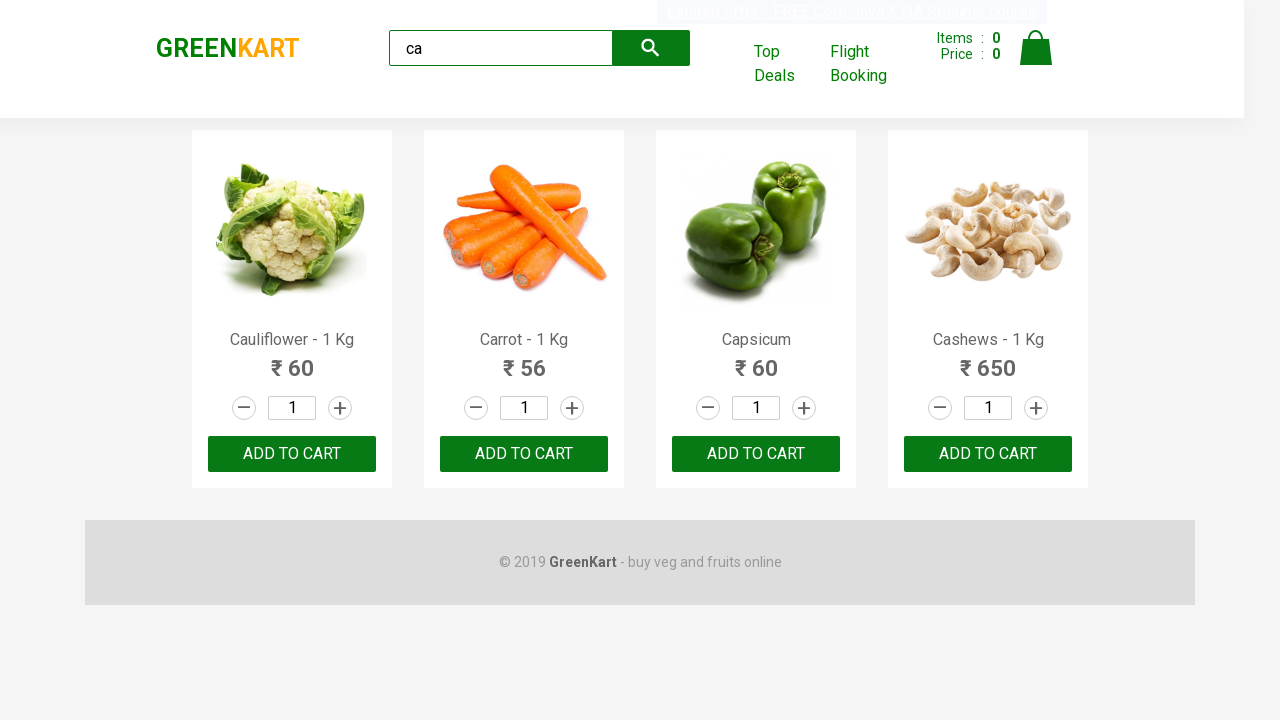

Clicked 'ADD TO CART' on the third product at (756, 454) on .products .product >> nth=2 >> text=ADD TO CART
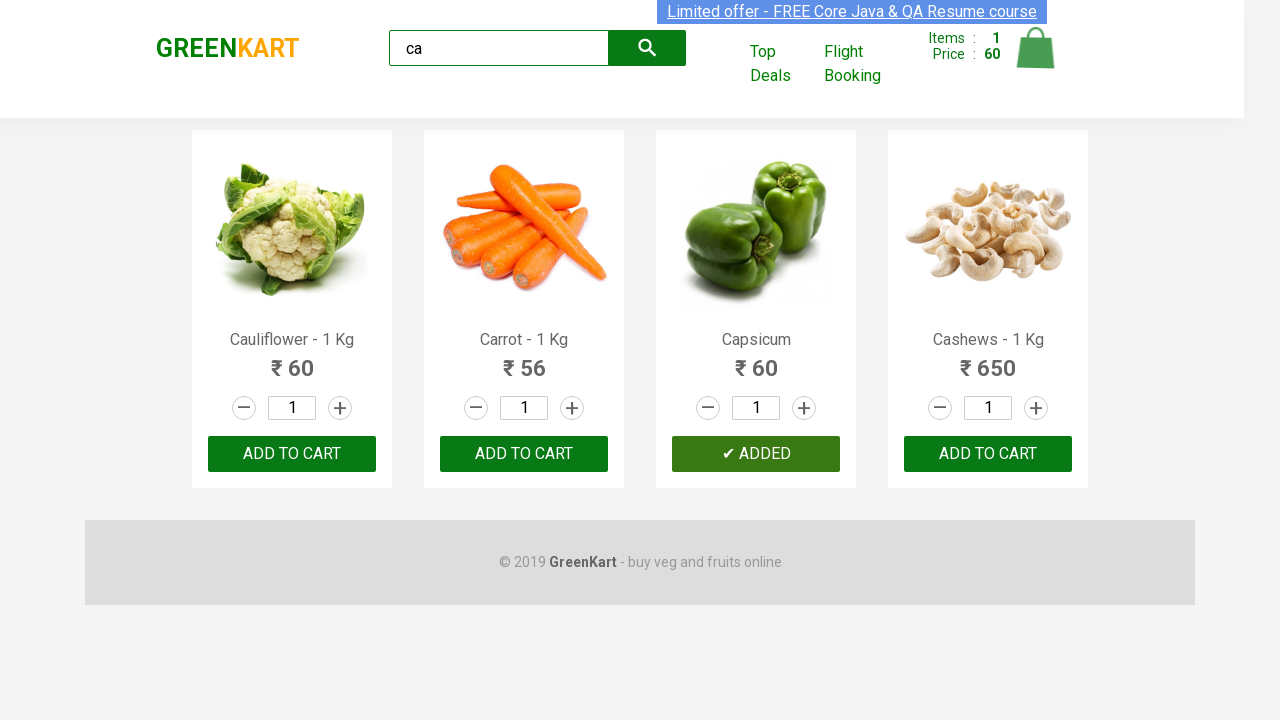

Waited for cart to update
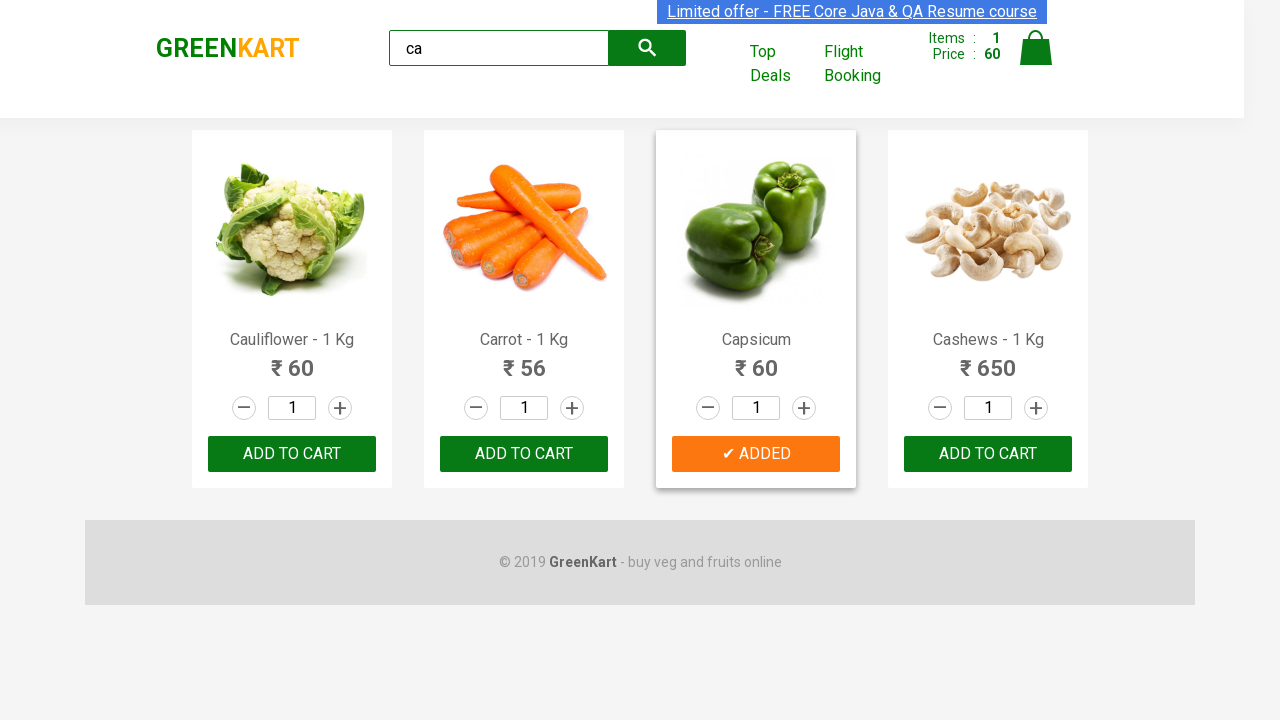

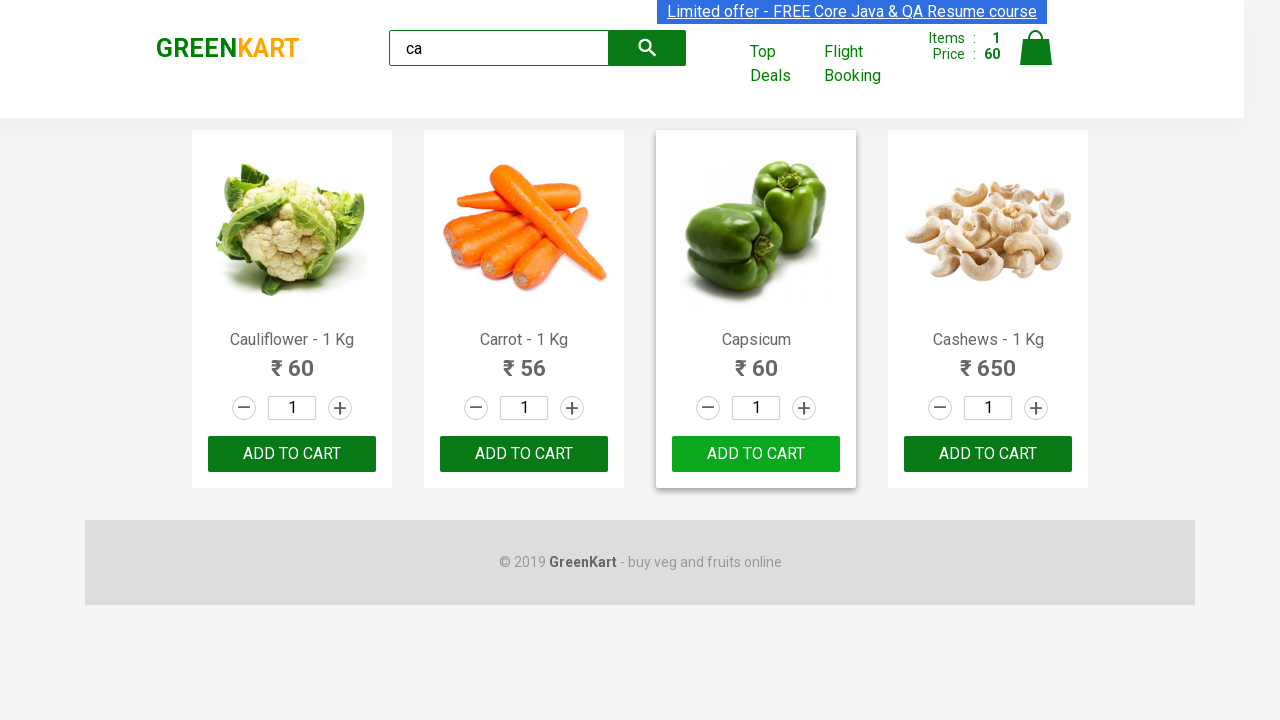